Tests that the Clear completed button displays correct text after marking an item complete

Starting URL: https://demo.playwright.dev/todomvc

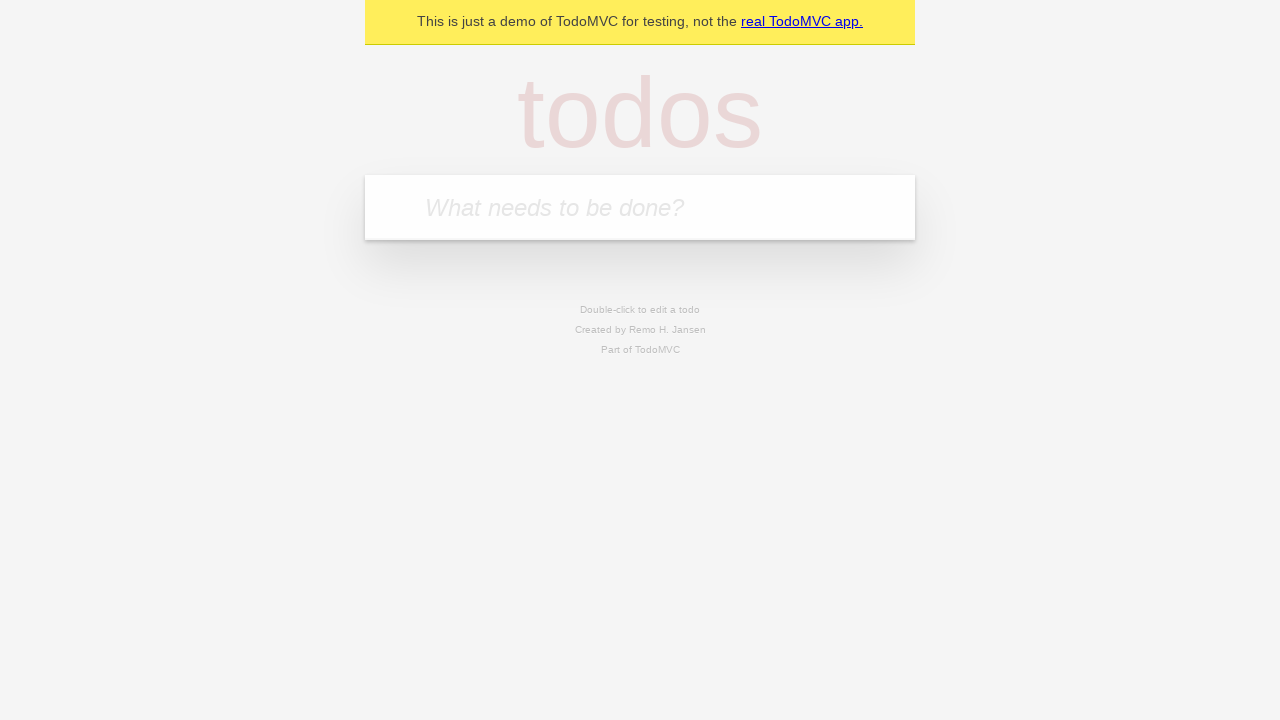

Located the 'What needs to be done?' input field
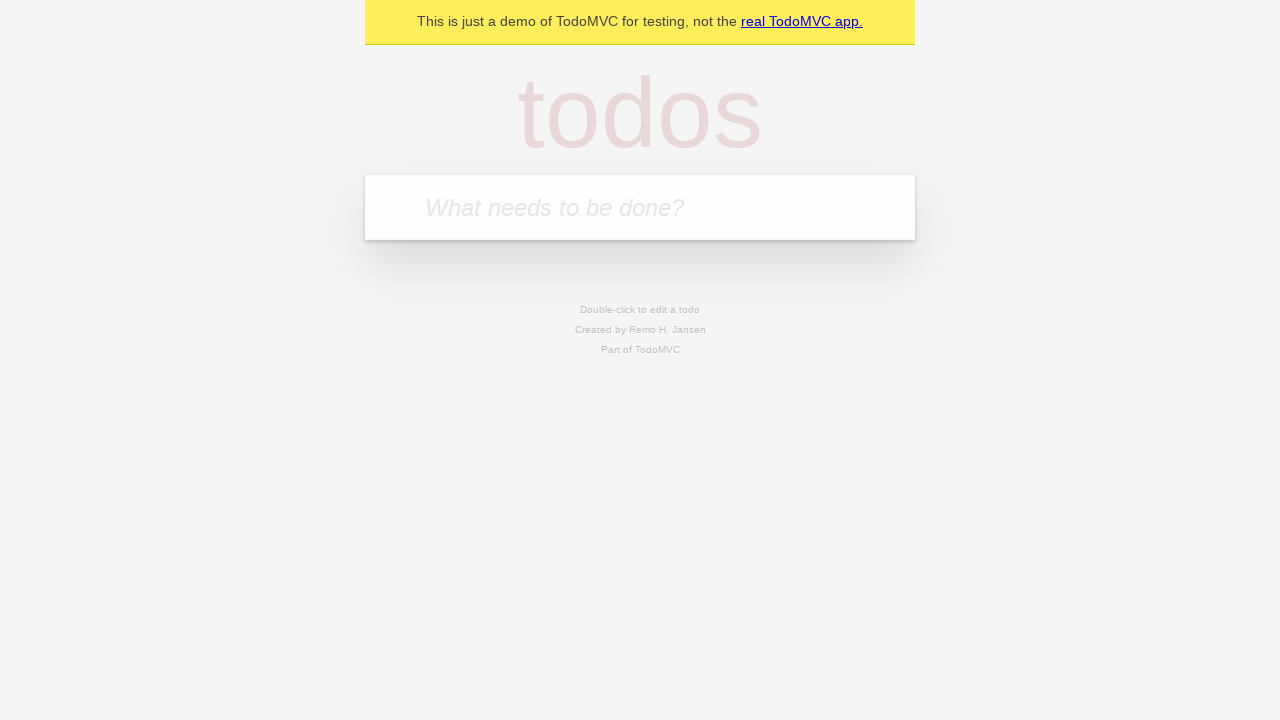

Filled input field with 'buy some cheese' on internal:attr=[placeholder="What needs to be done?"i]
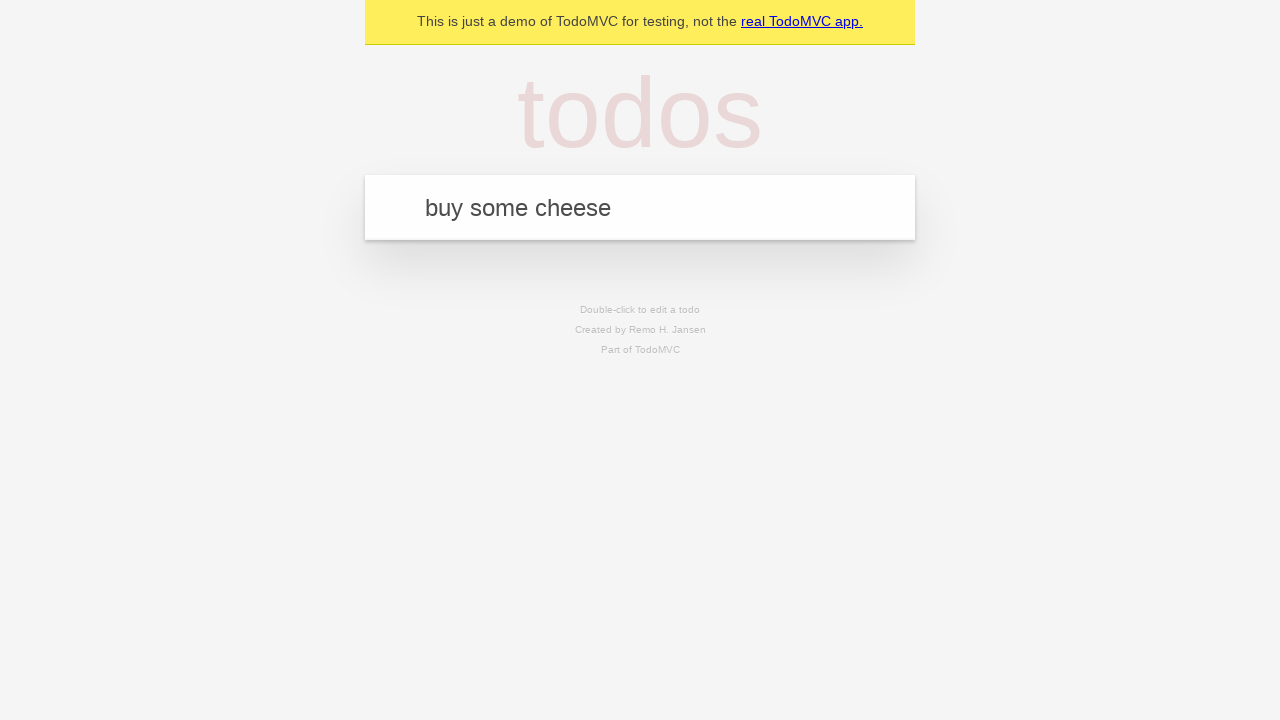

Pressed Enter to add 'buy some cheese' to the todo list on internal:attr=[placeholder="What needs to be done?"i]
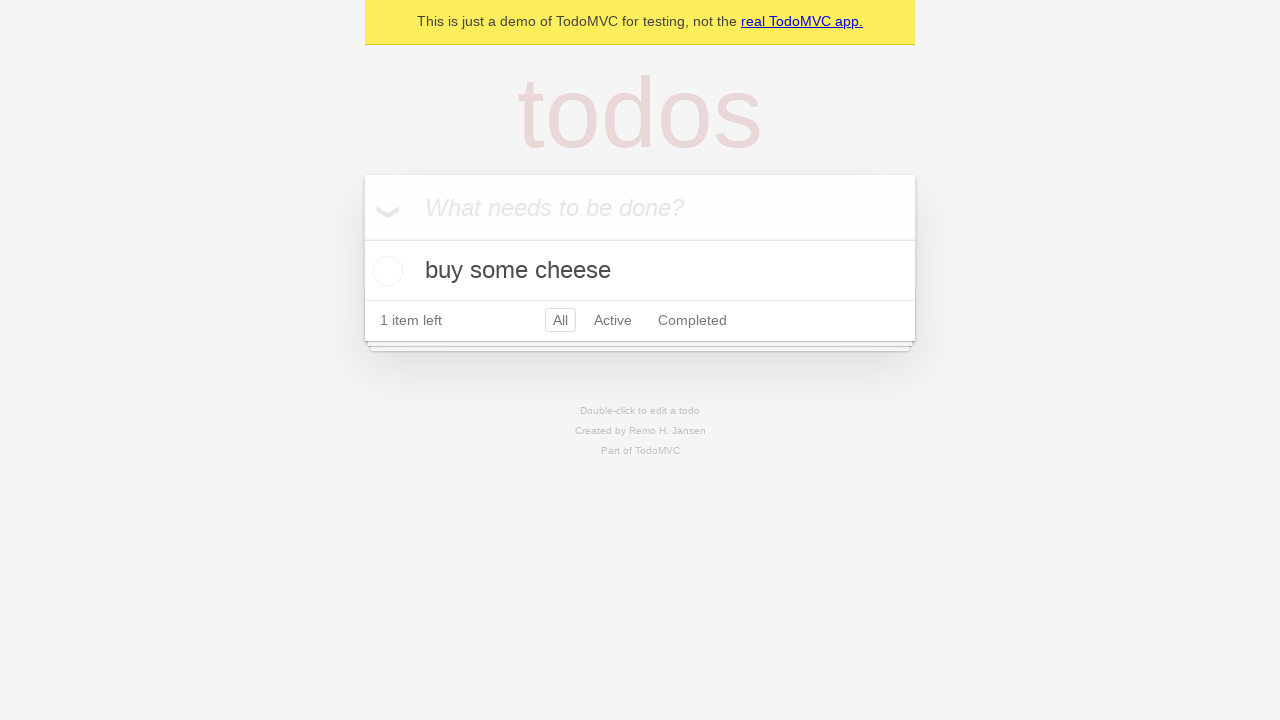

Filled input field with 'feed the cat' on internal:attr=[placeholder="What needs to be done?"i]
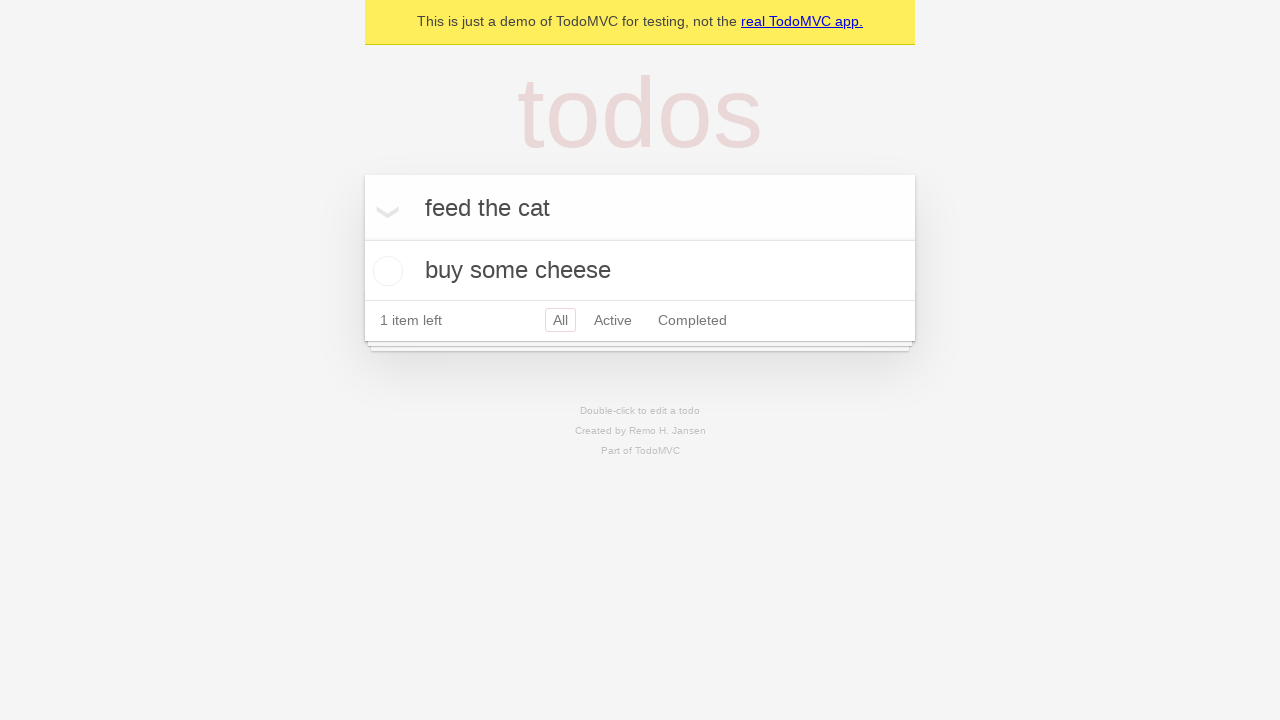

Pressed Enter to add 'feed the cat' to the todo list on internal:attr=[placeholder="What needs to be done?"i]
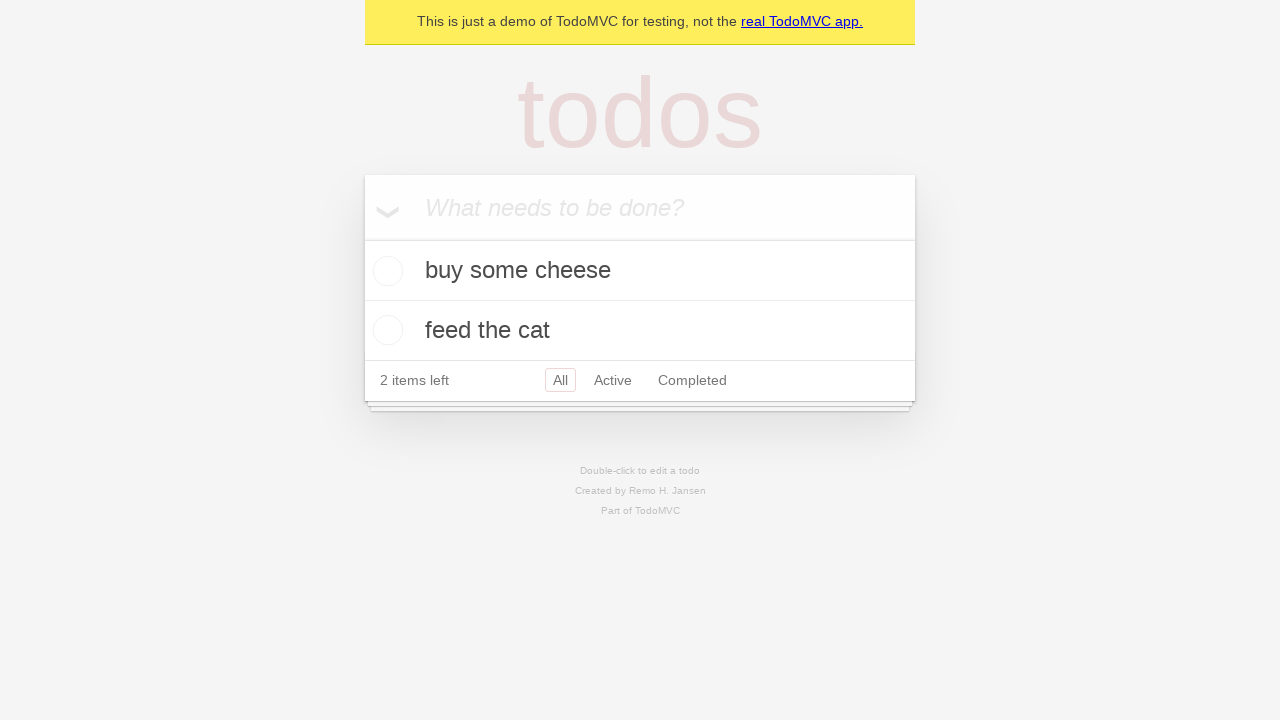

Filled input field with 'book a doctors appointment' on internal:attr=[placeholder="What needs to be done?"i]
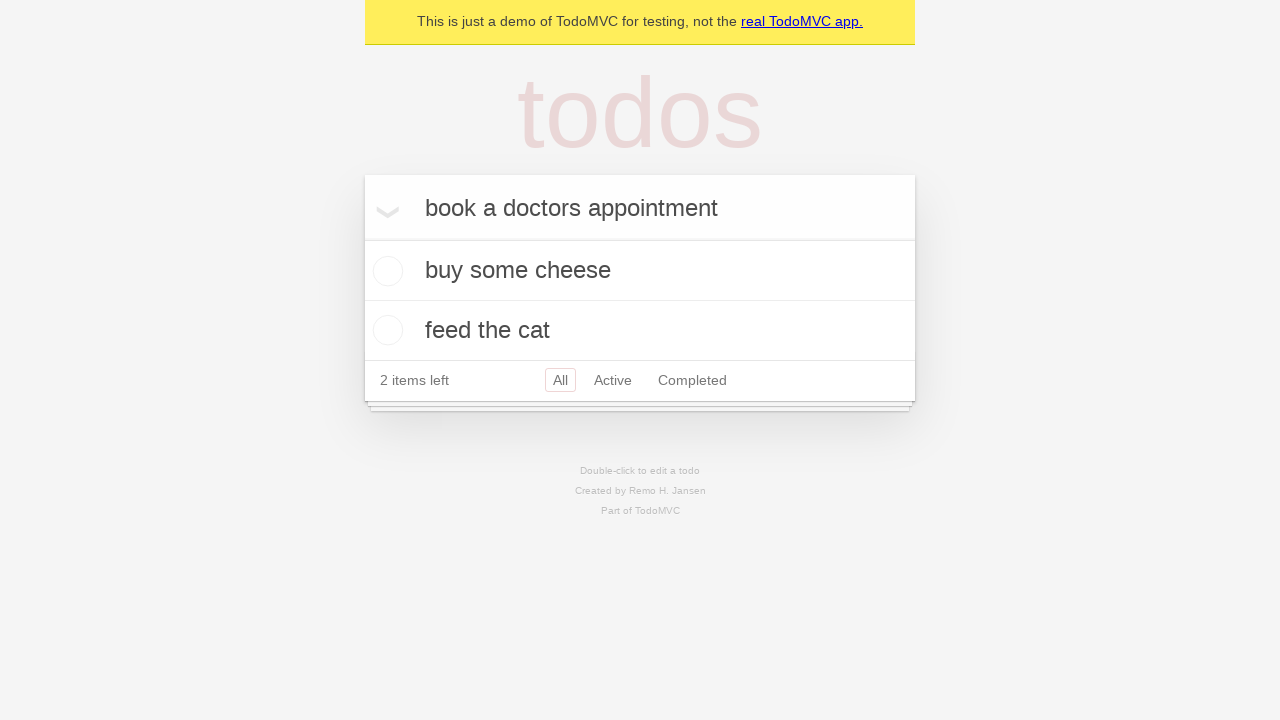

Pressed Enter to add 'book a doctors appointment' to the todo list on internal:attr=[placeholder="What needs to be done?"i]
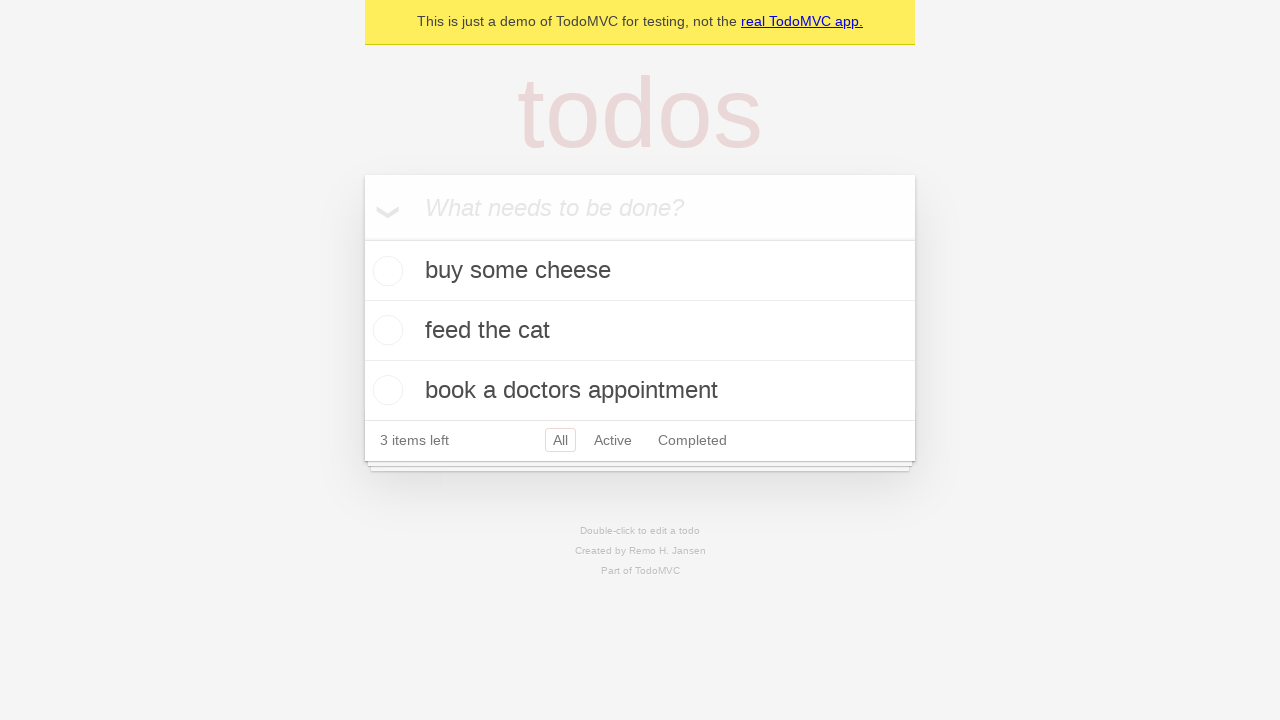

Marked the first todo item as complete at (385, 271) on .todo-list li .toggle >> nth=0
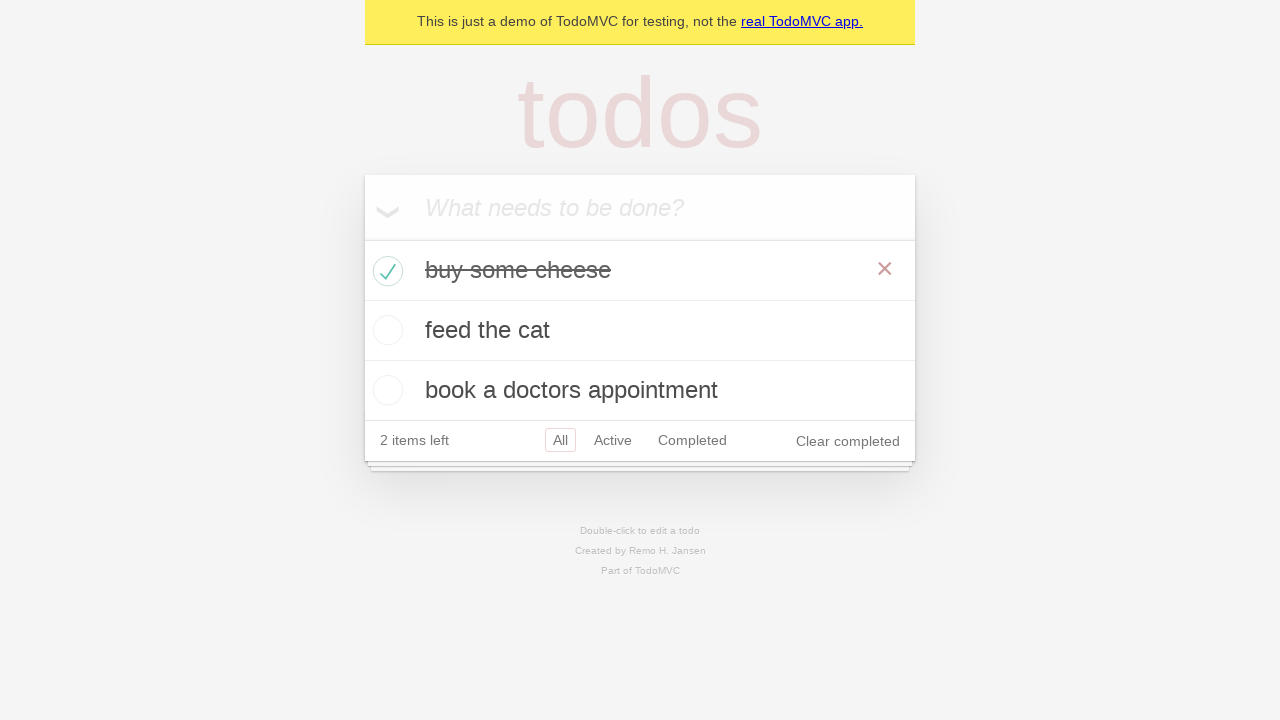

Clear completed button is now visible after marking item complete
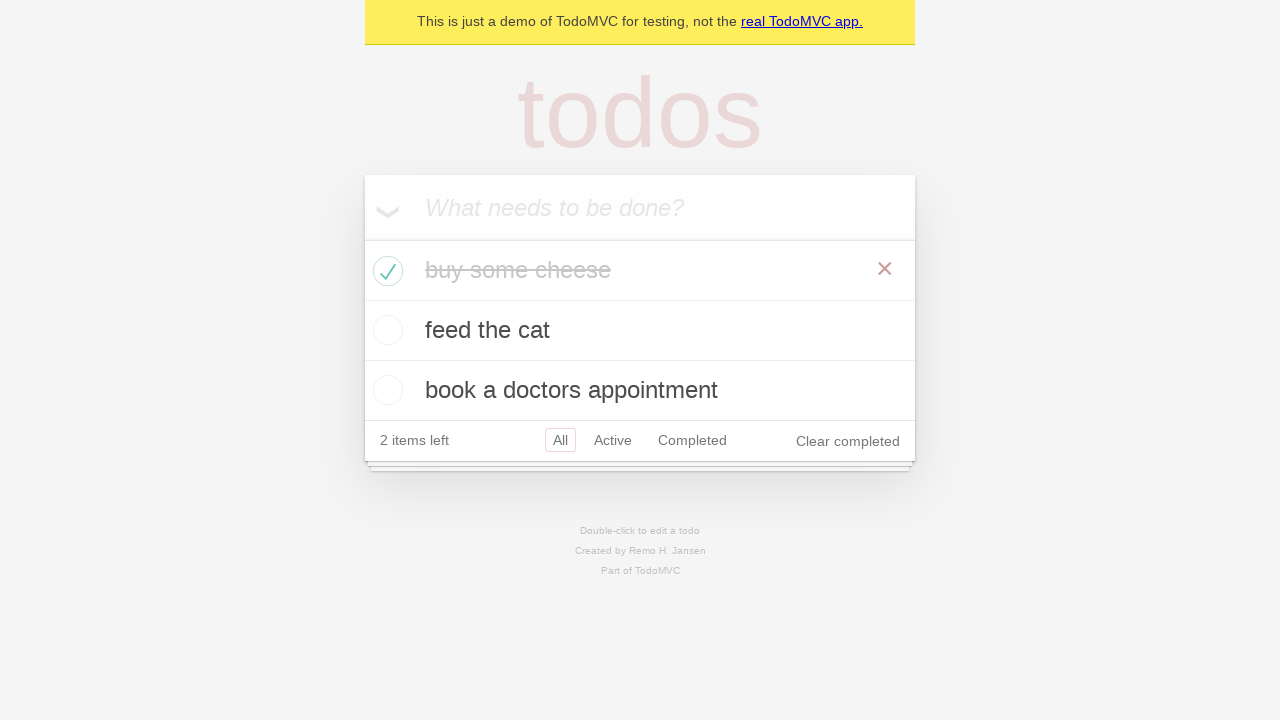

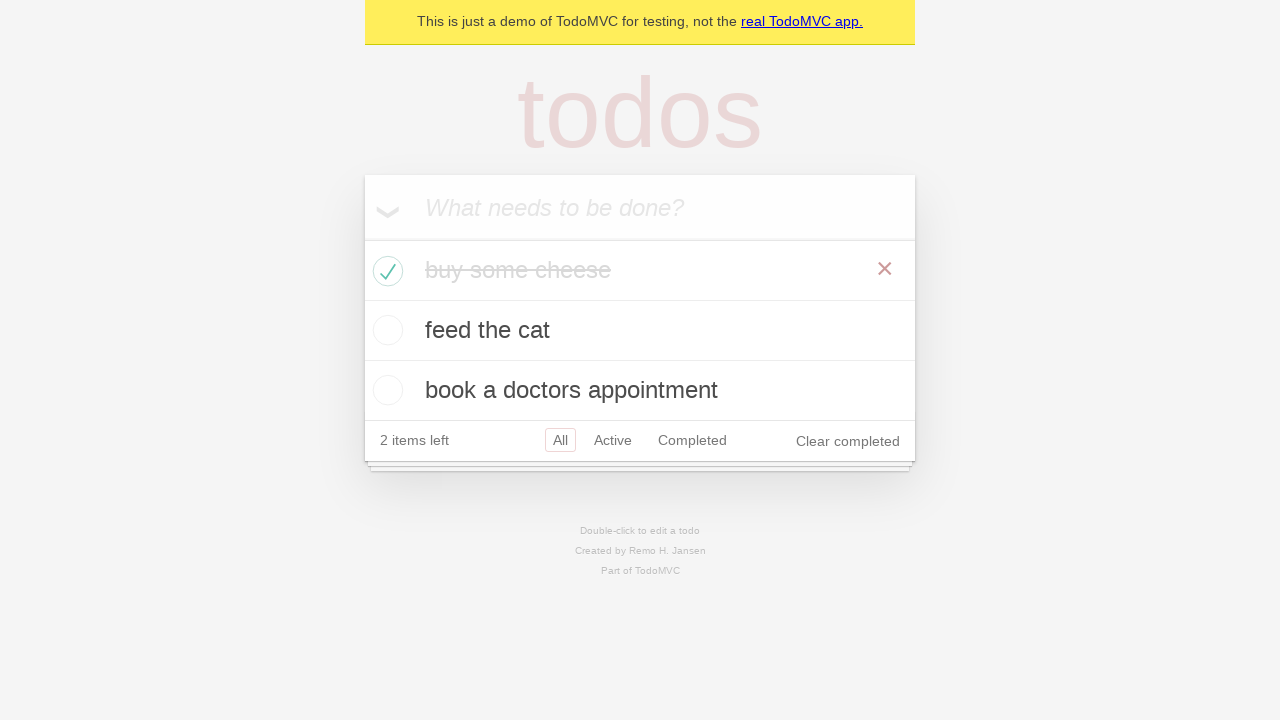